Tests radio button functionality by clicking the "Impressive" radio button and verifying the selection message is displayed correctly

Starting URL: https://demoqa.com/radio-button

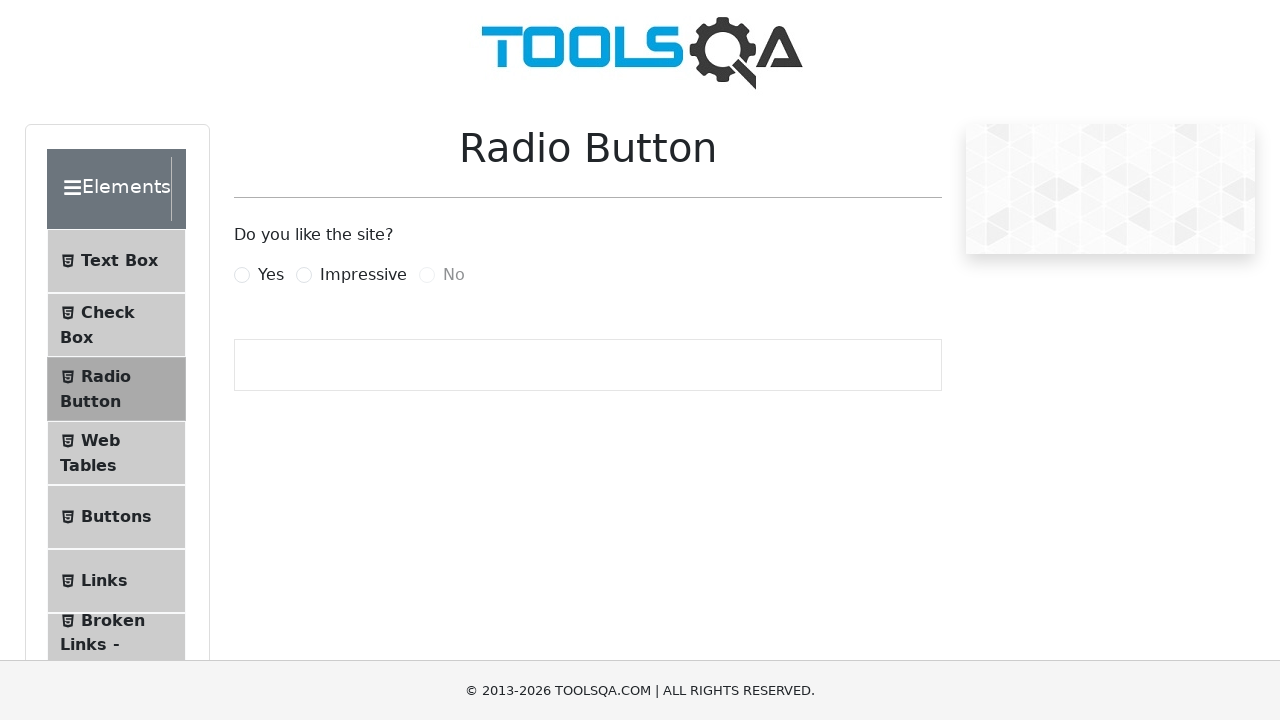

Clicked the 'Impressive' radio button at (363, 275) on label[for='impressiveRadio']
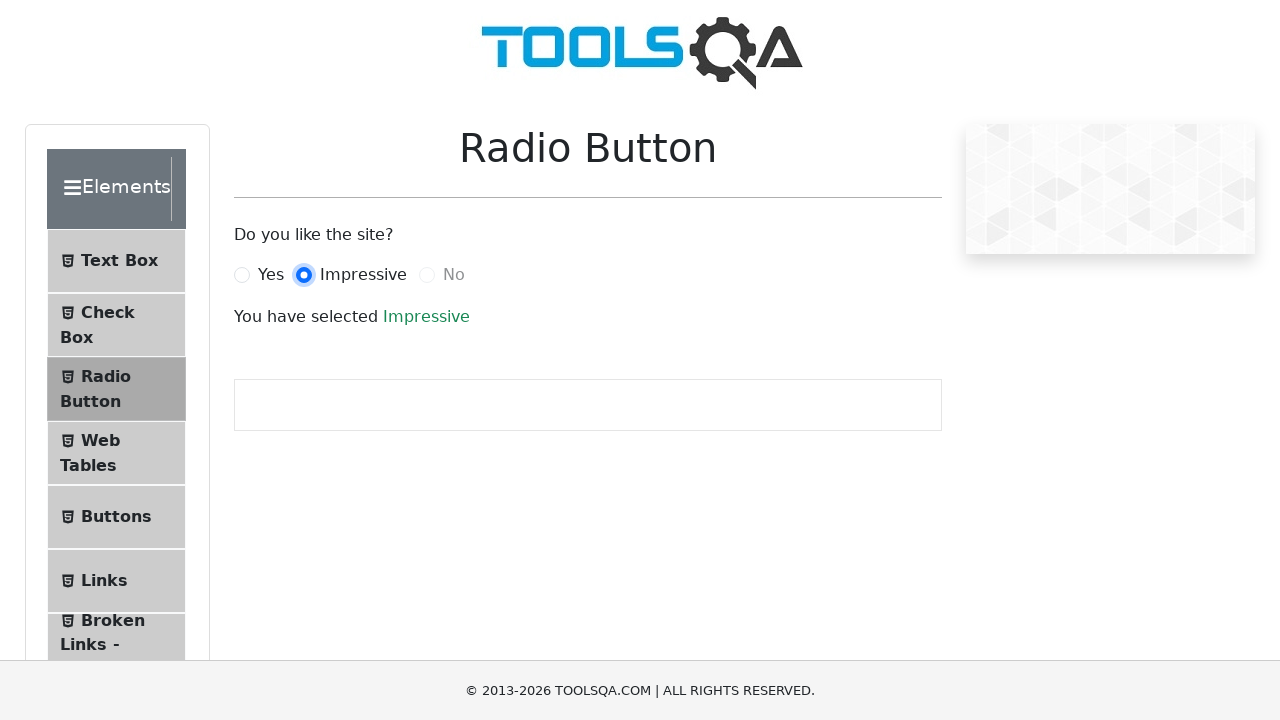

Verified selection message 'Impressive' is displayed
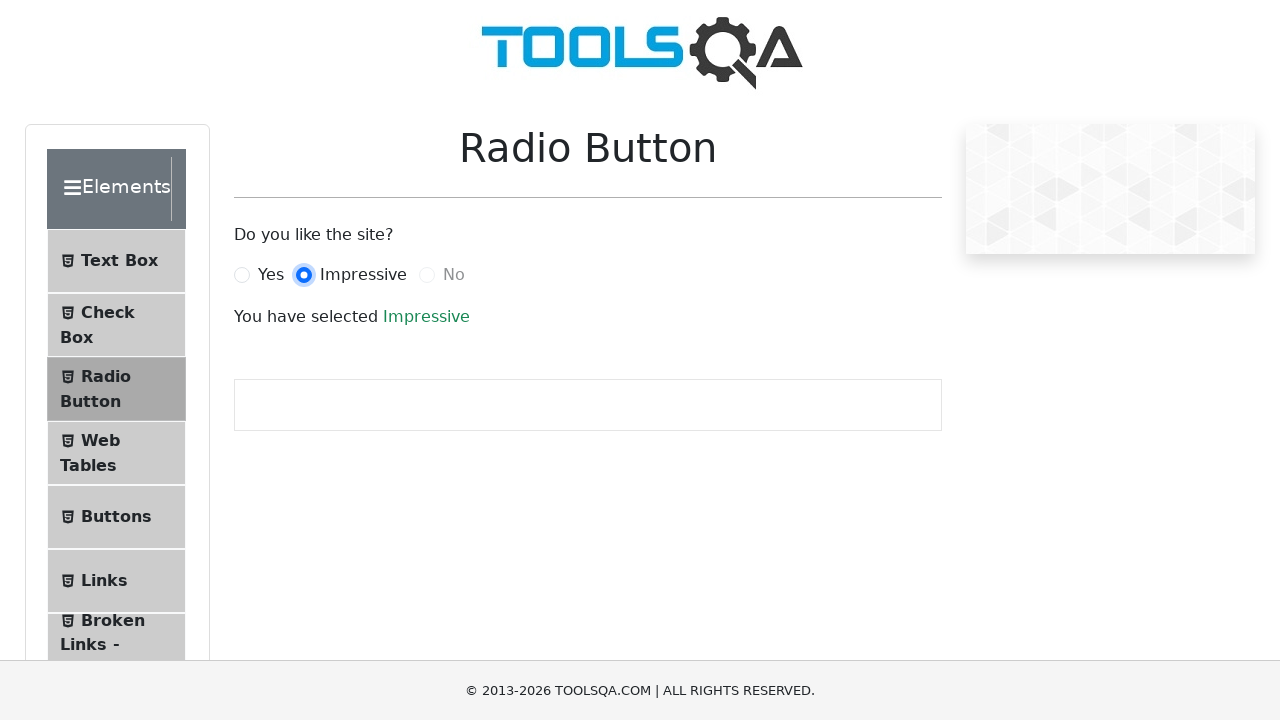

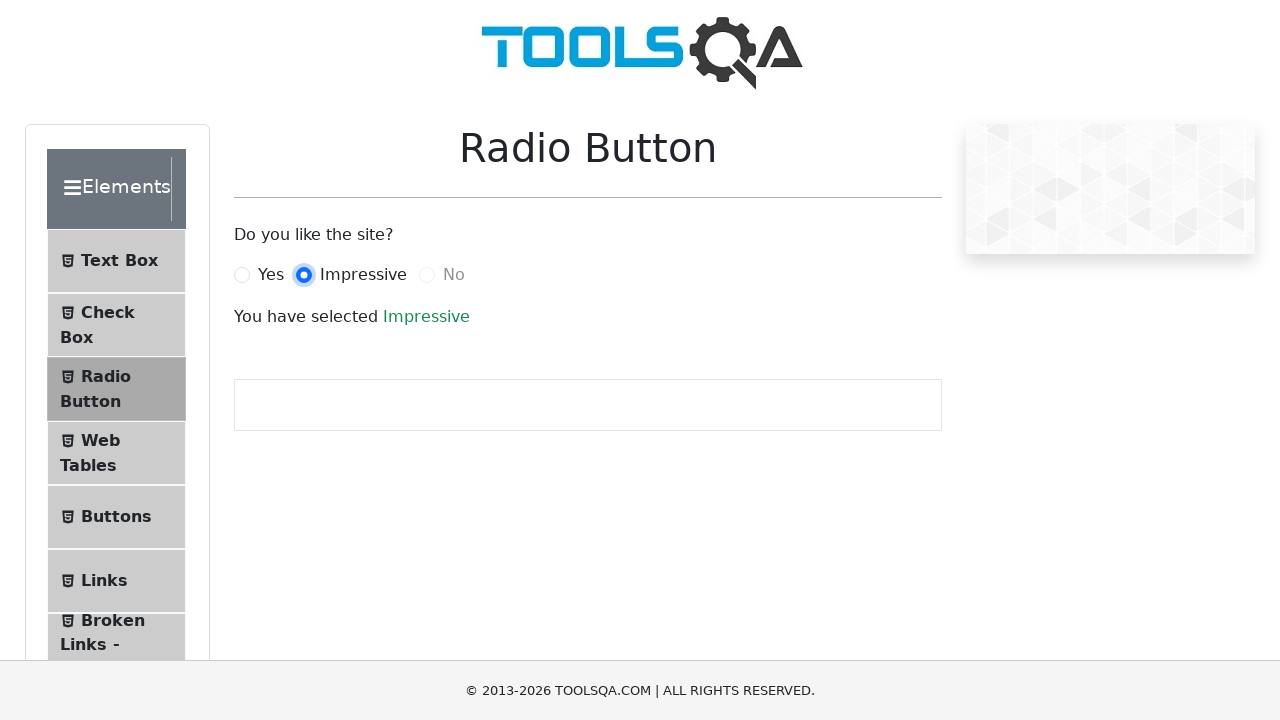